Tests the jQuery UI slider widget by switching to the demo iframe and dragging the slider element to a new position.

Starting URL: https://jqueryui.com/slider/

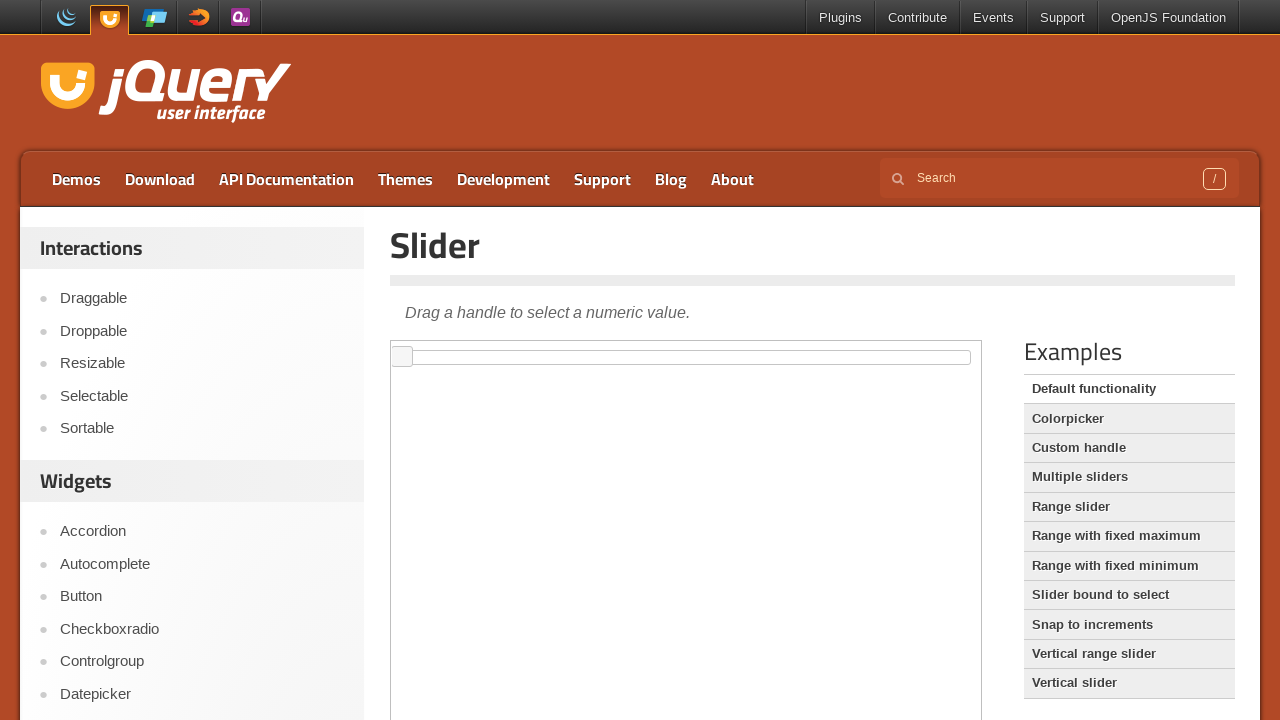

Located the demo iframe
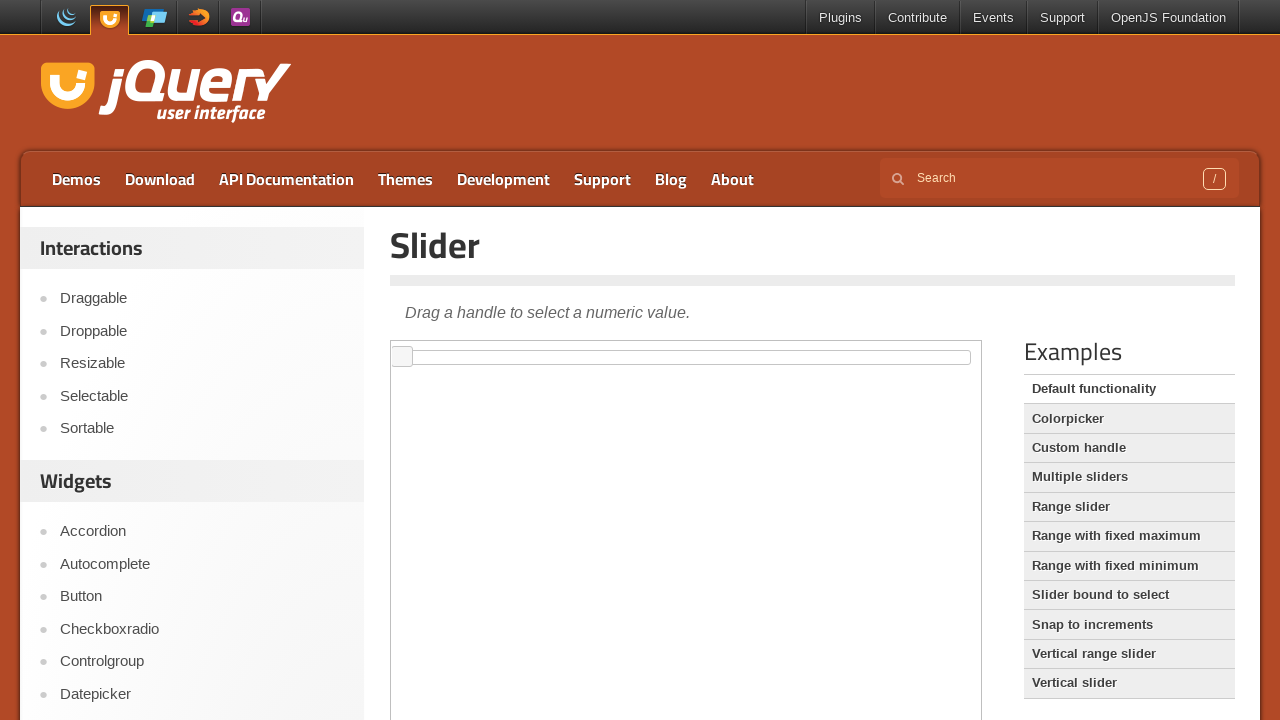

Located the slider element
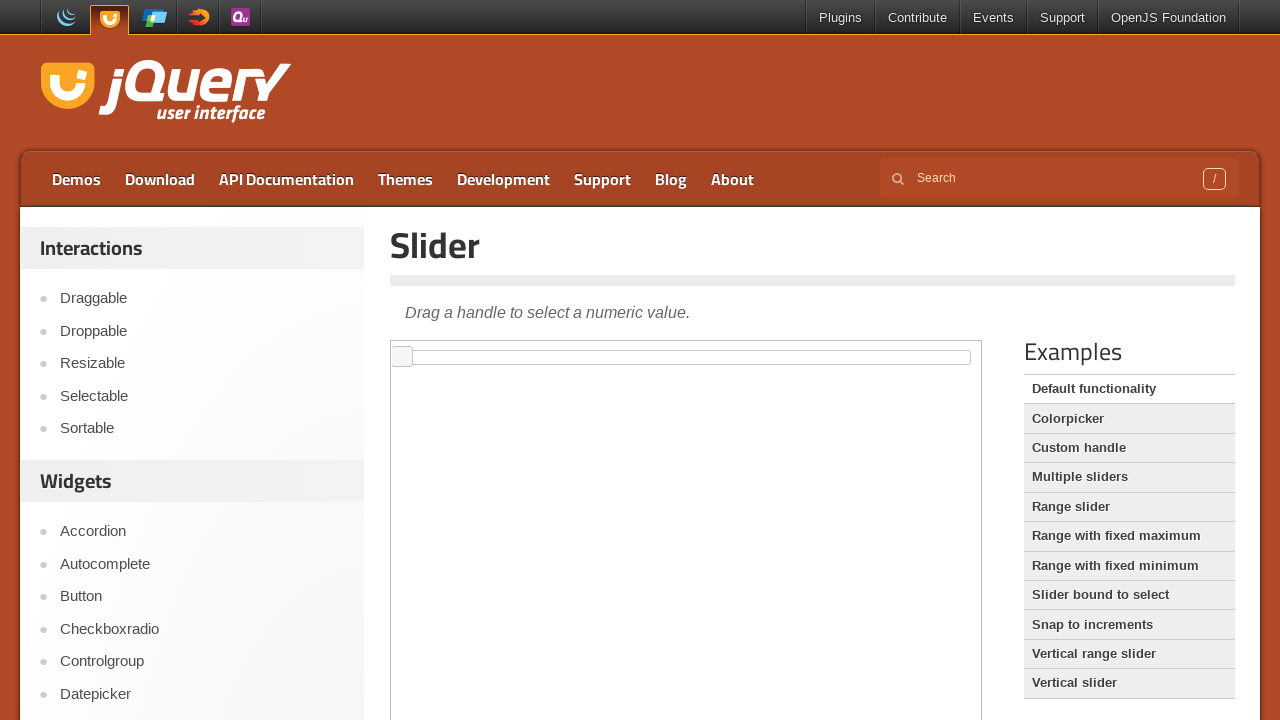

Slider element is now visible
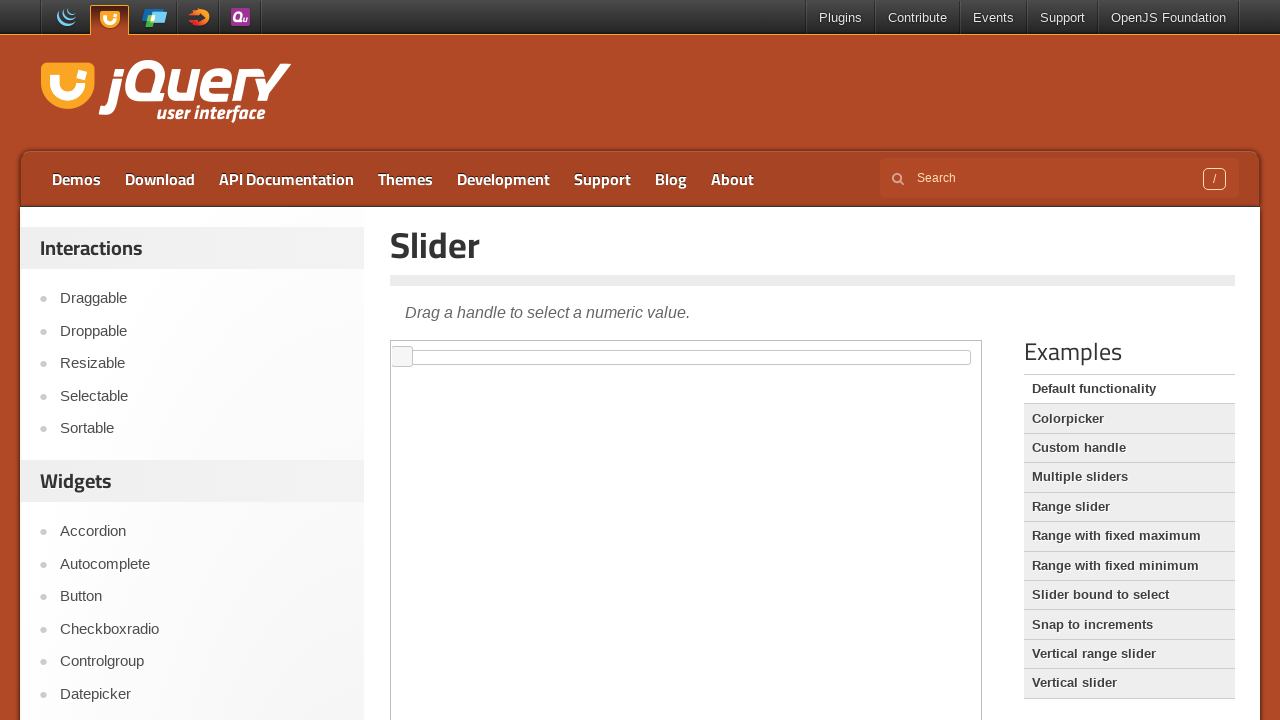

Retrieved slider bounding box dimensions
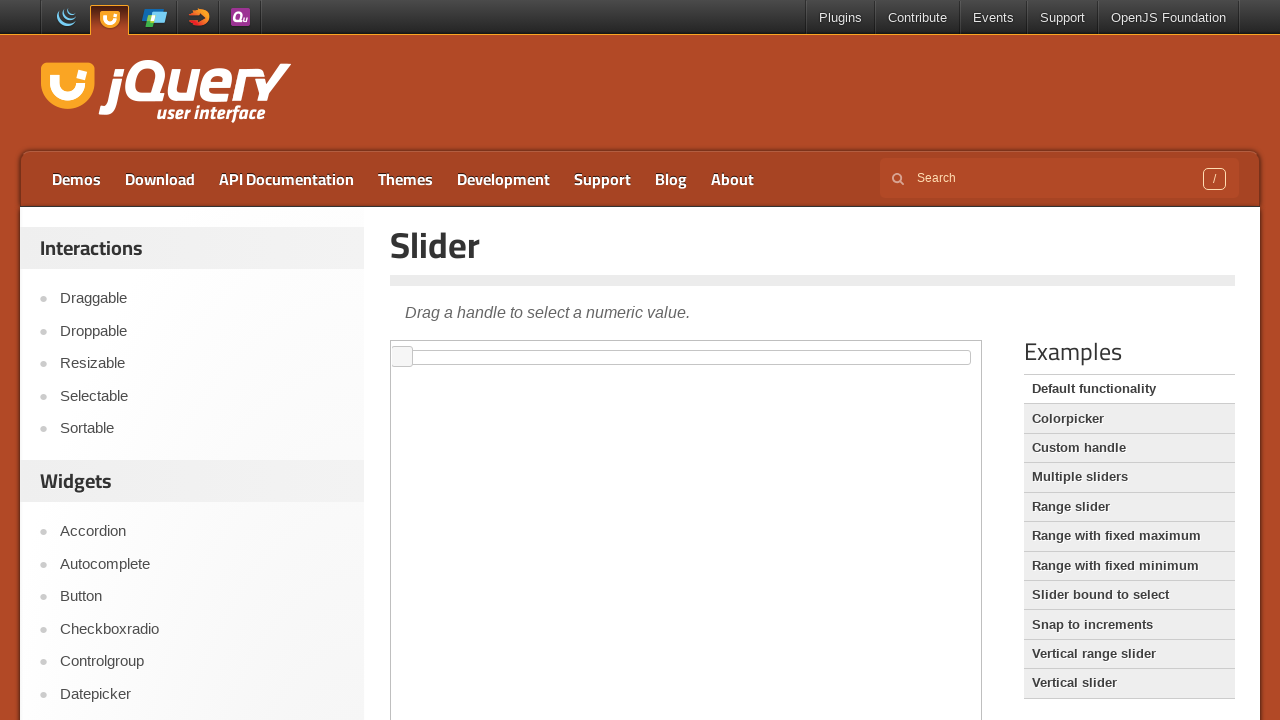

Dragged the slider handle to a new position (approximately 200 pixels to the right) at (601, 351)
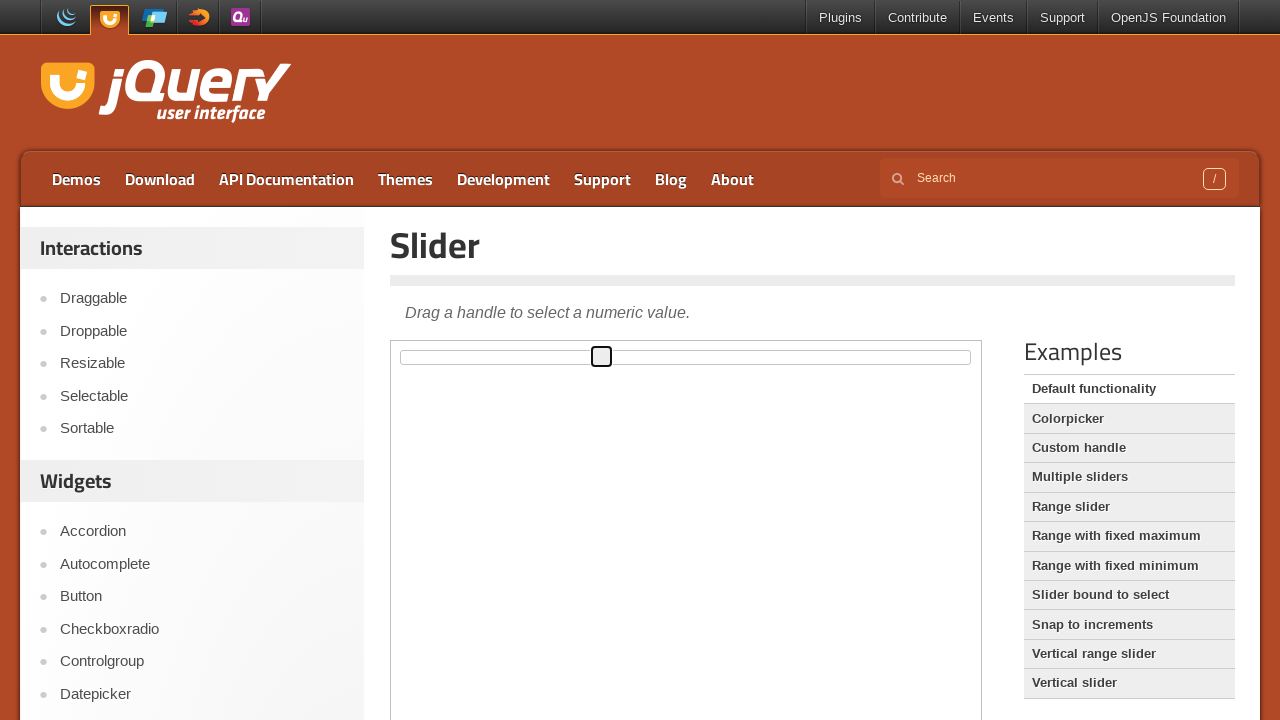

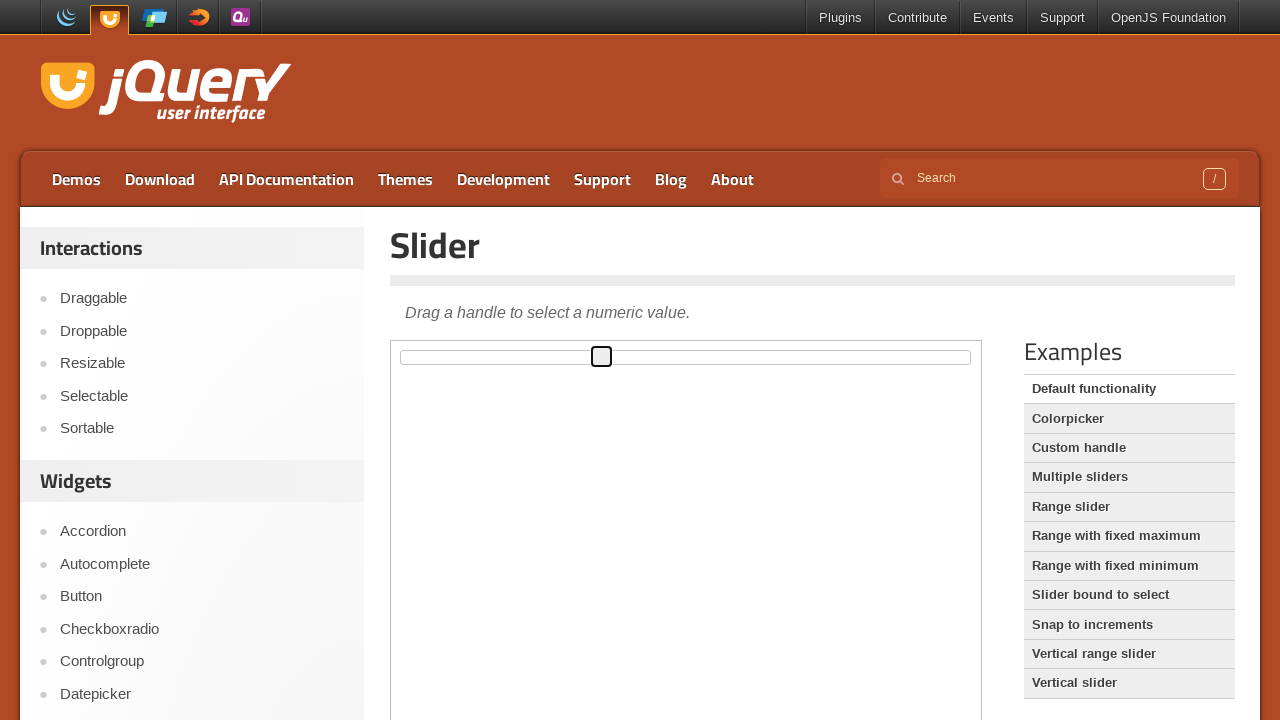